Tests that the Clear completed button displays correct text when items are completed

Starting URL: https://demo.playwright.dev/todomvc

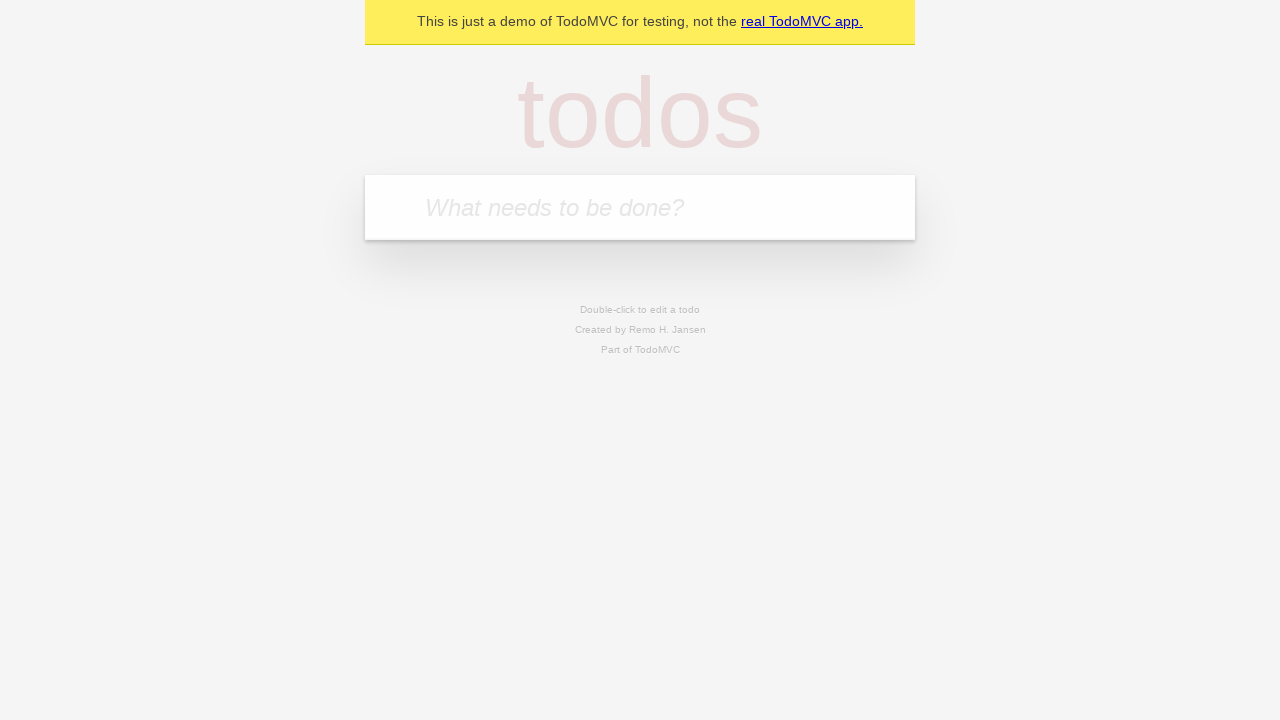

Located the 'What needs to be done?' input field
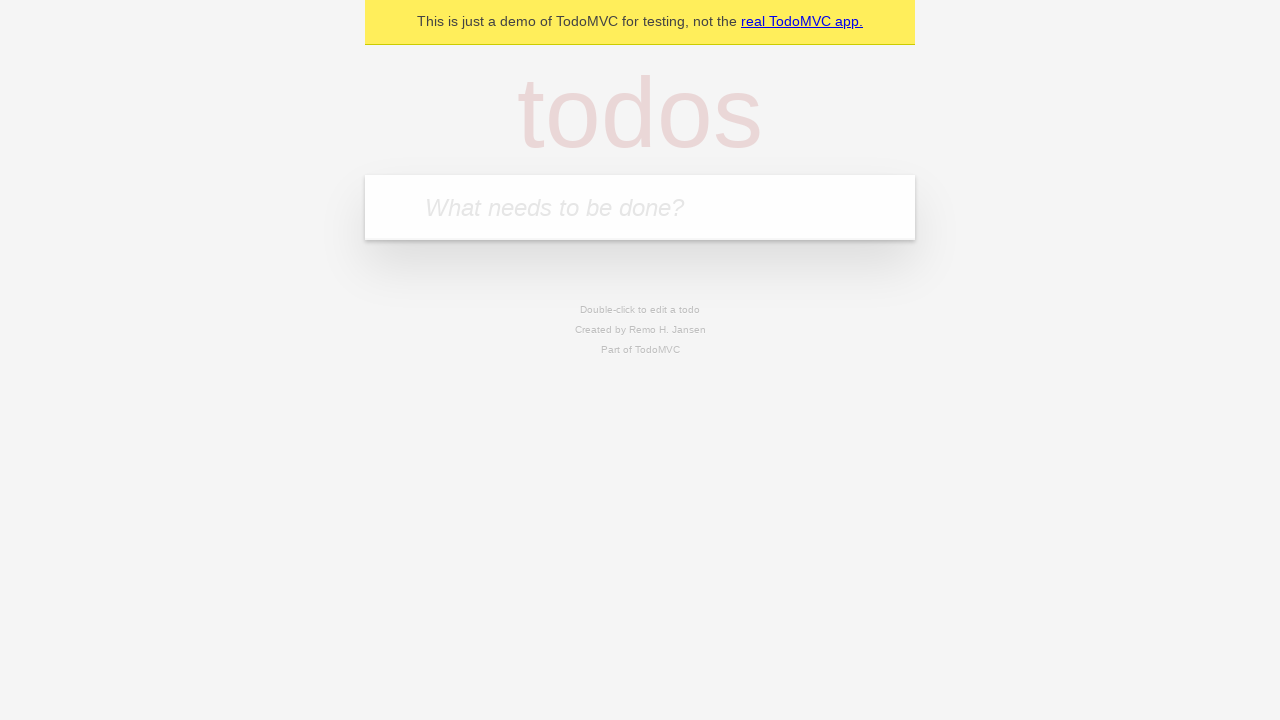

Filled input with 'buy some cheese' on internal:attr=[placeholder="What needs to be done?"i]
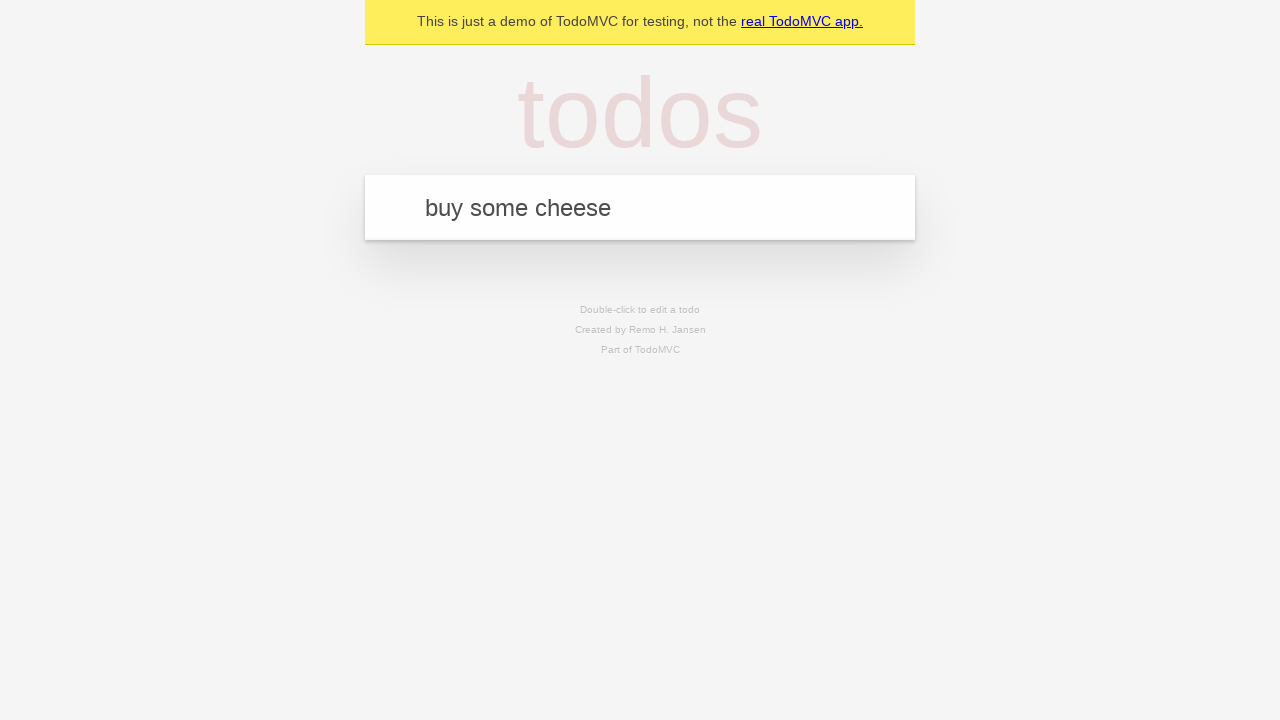

Pressed Enter to add first todo item on internal:attr=[placeholder="What needs to be done?"i]
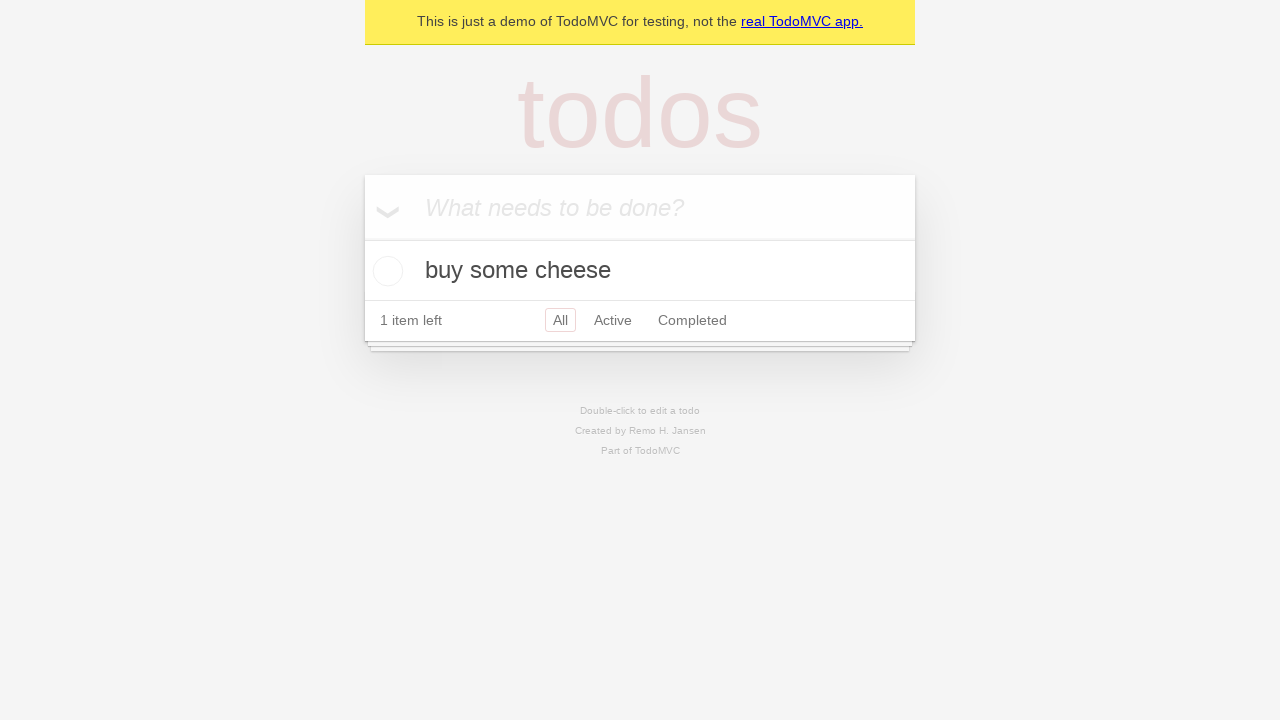

Filled input with 'feed the cat' on internal:attr=[placeholder="What needs to be done?"i]
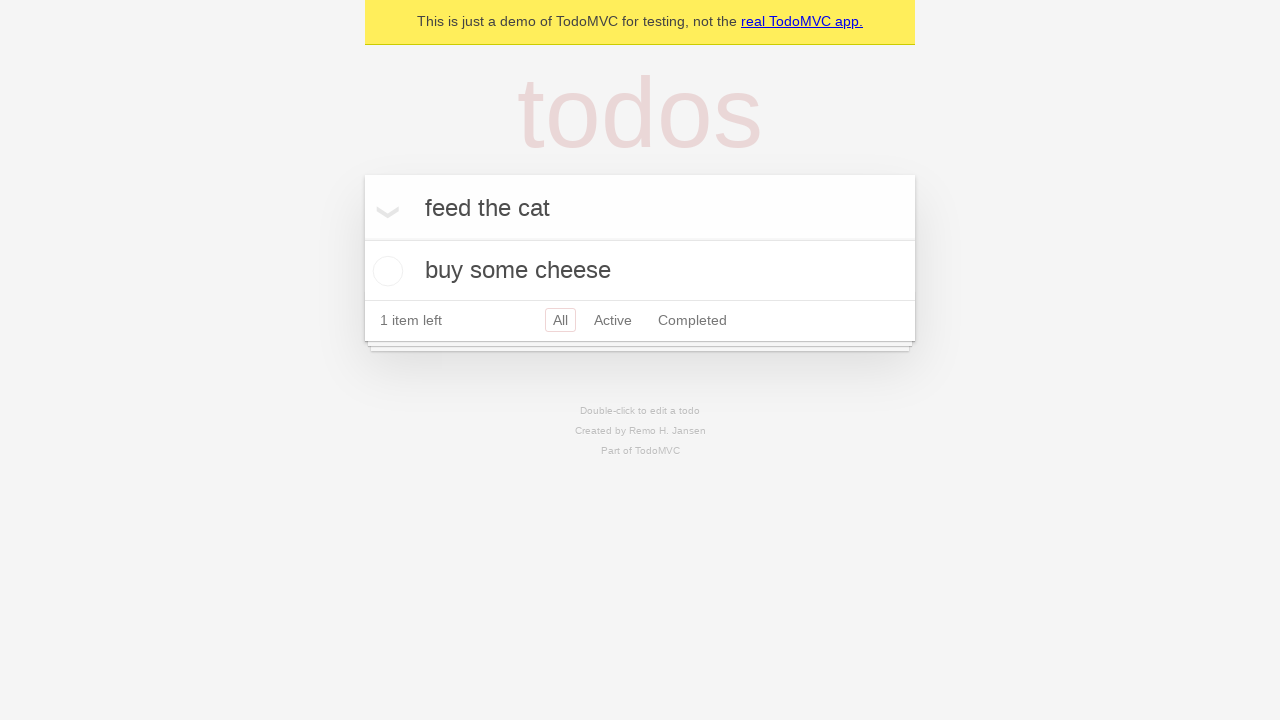

Pressed Enter to add second todo item on internal:attr=[placeholder="What needs to be done?"i]
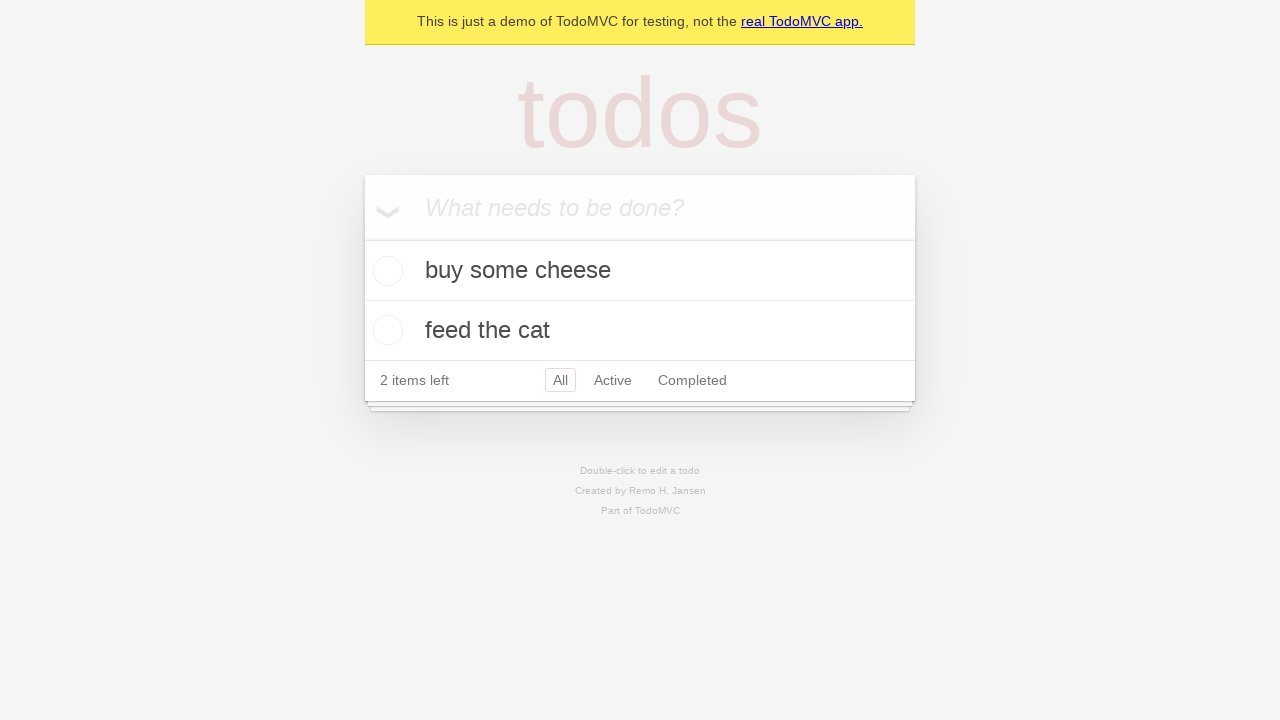

Filled input with 'book a doctors appointment' on internal:attr=[placeholder="What needs to be done?"i]
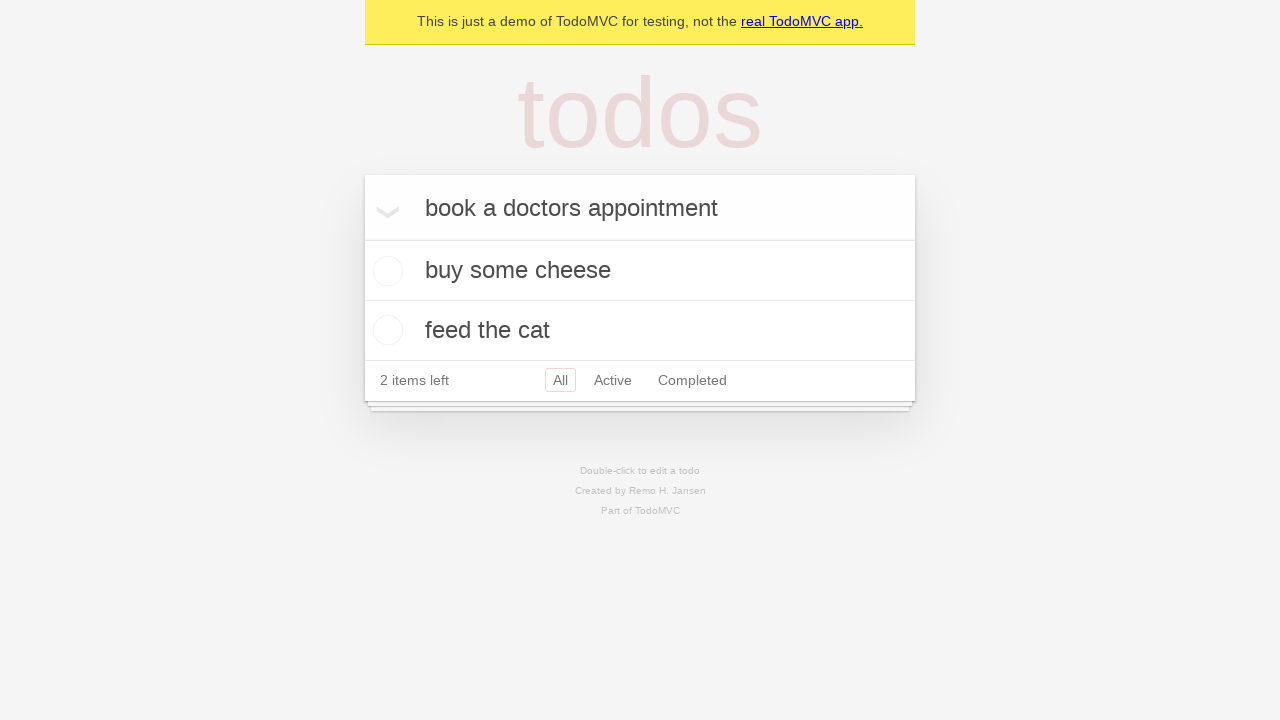

Pressed Enter to add third todo item on internal:attr=[placeholder="What needs to be done?"i]
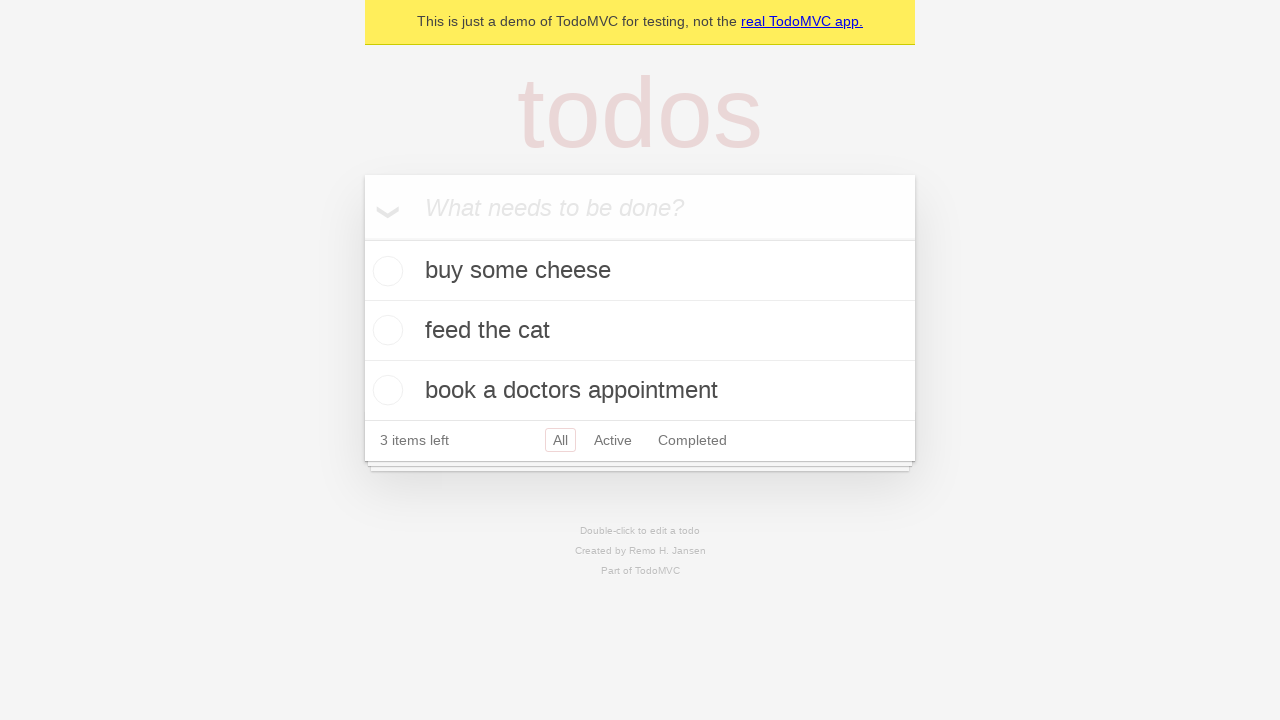

Checked the first todo item as completed at (385, 271) on .todo-list li .toggle >> nth=0
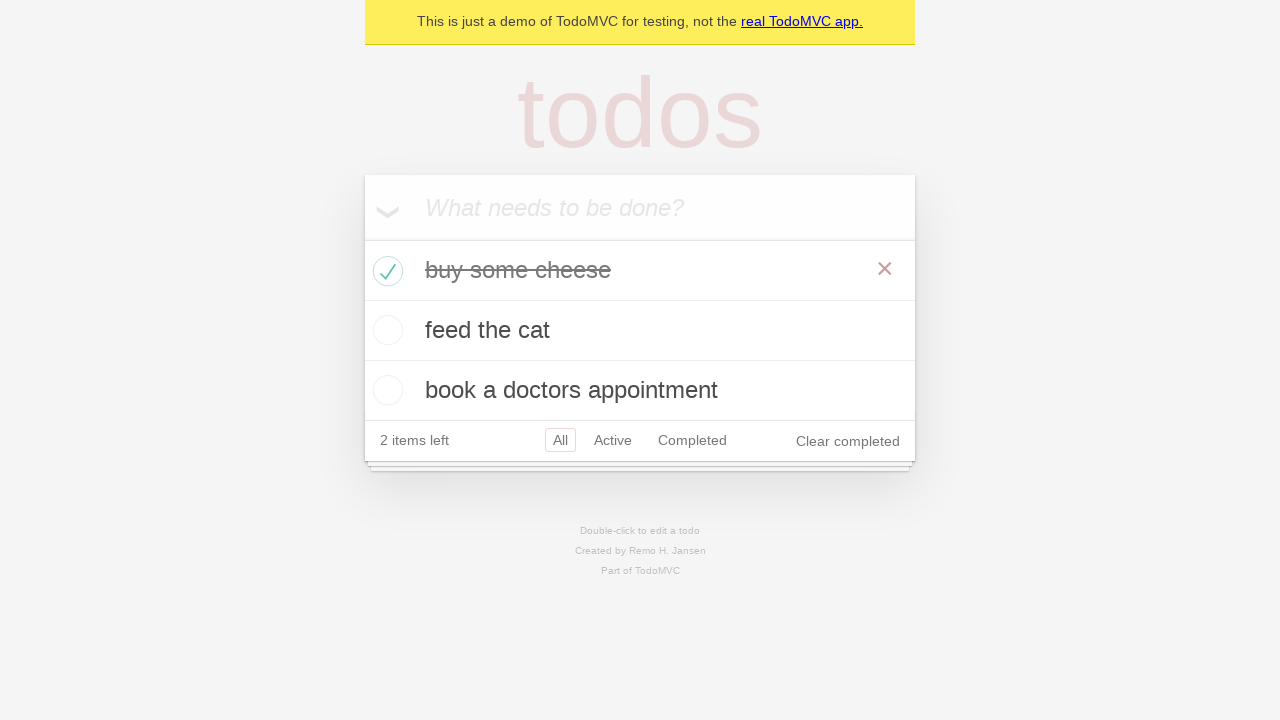

Clear completed button is now visible after marking item complete
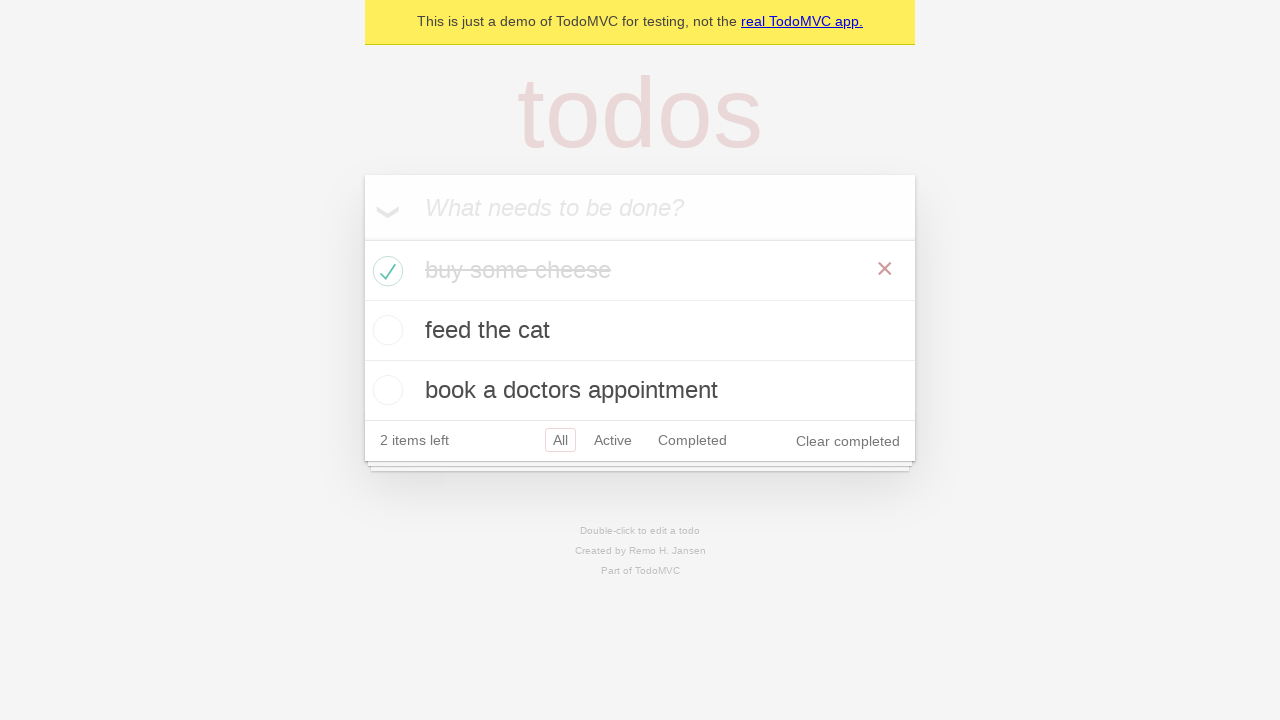

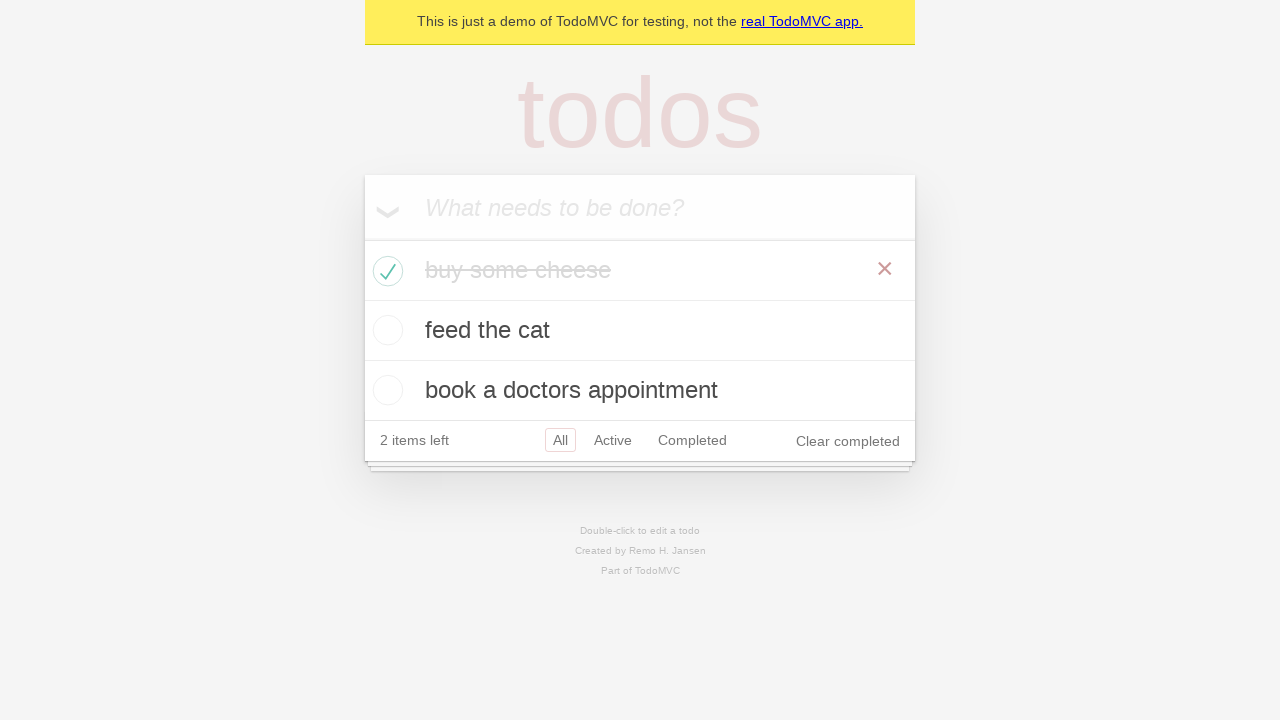